Tests interest calculator dropdown functionality by selecting a compound frequency option and verifying element states

Starting URL: http://www.calculator.net/interest-calculator.html

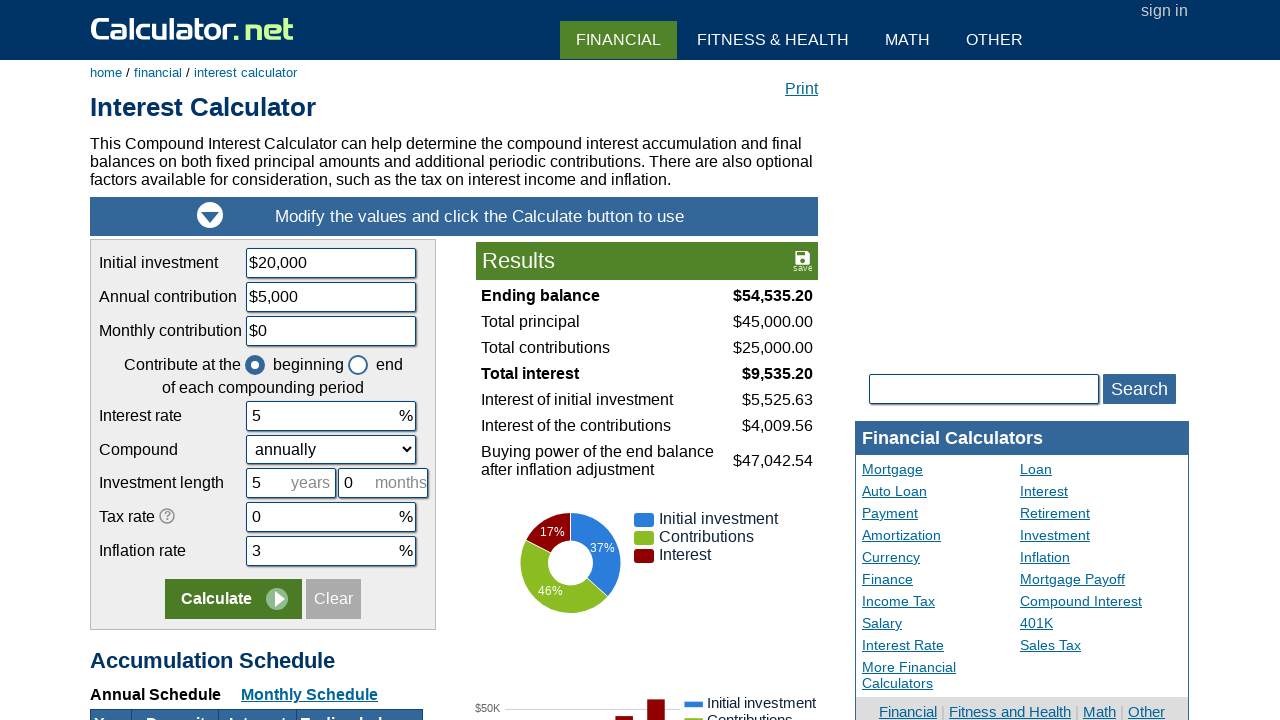

Selected 'semiannually' from the compound frequency dropdown on #ccompound
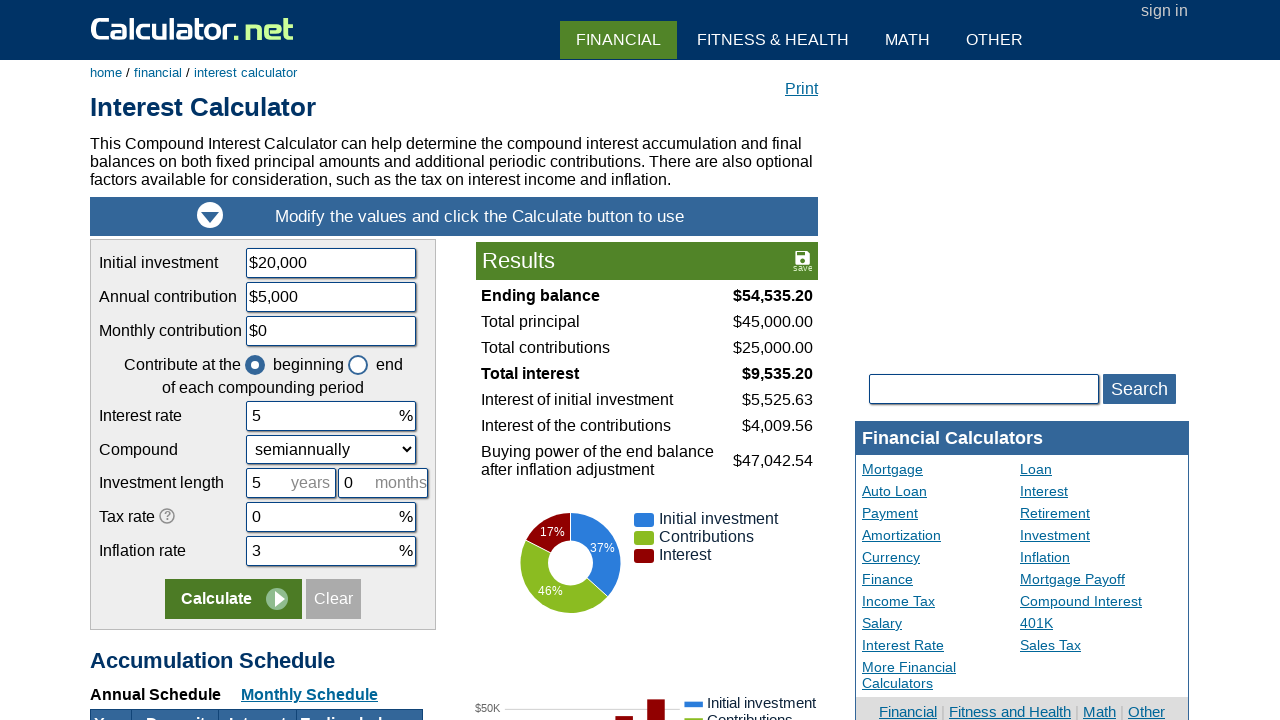

Verified compound frequency dropdown element is present
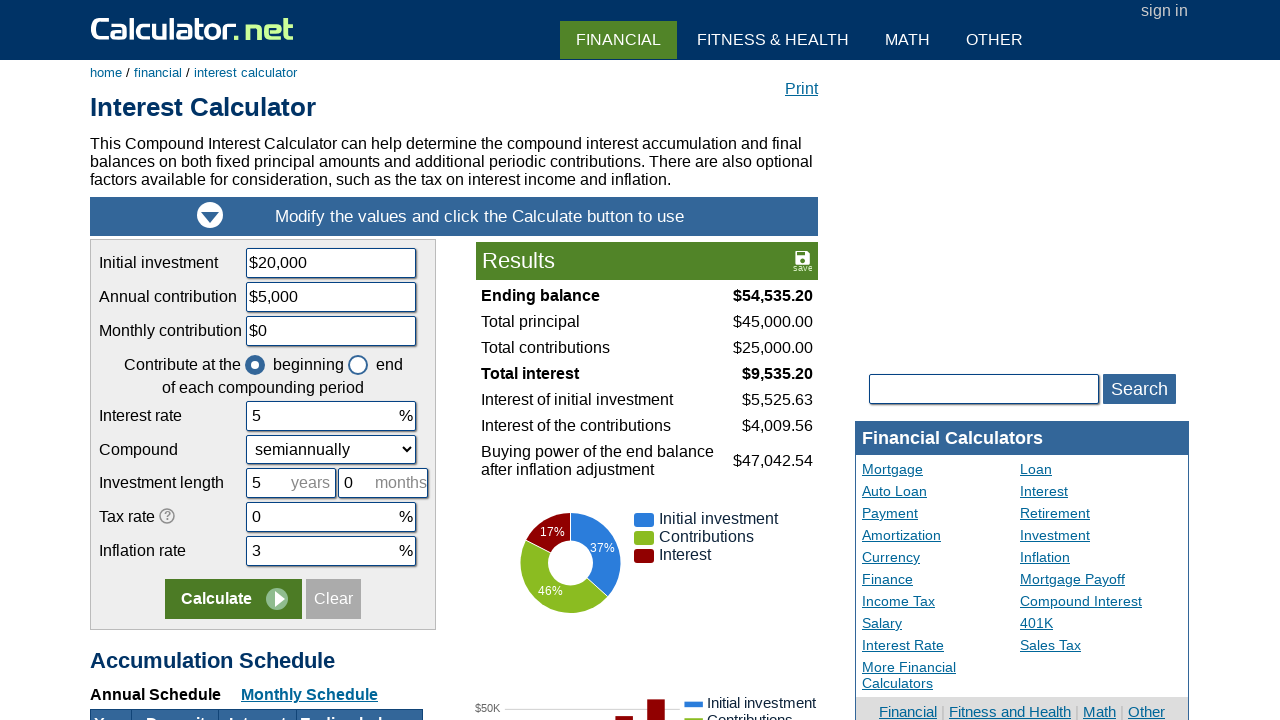

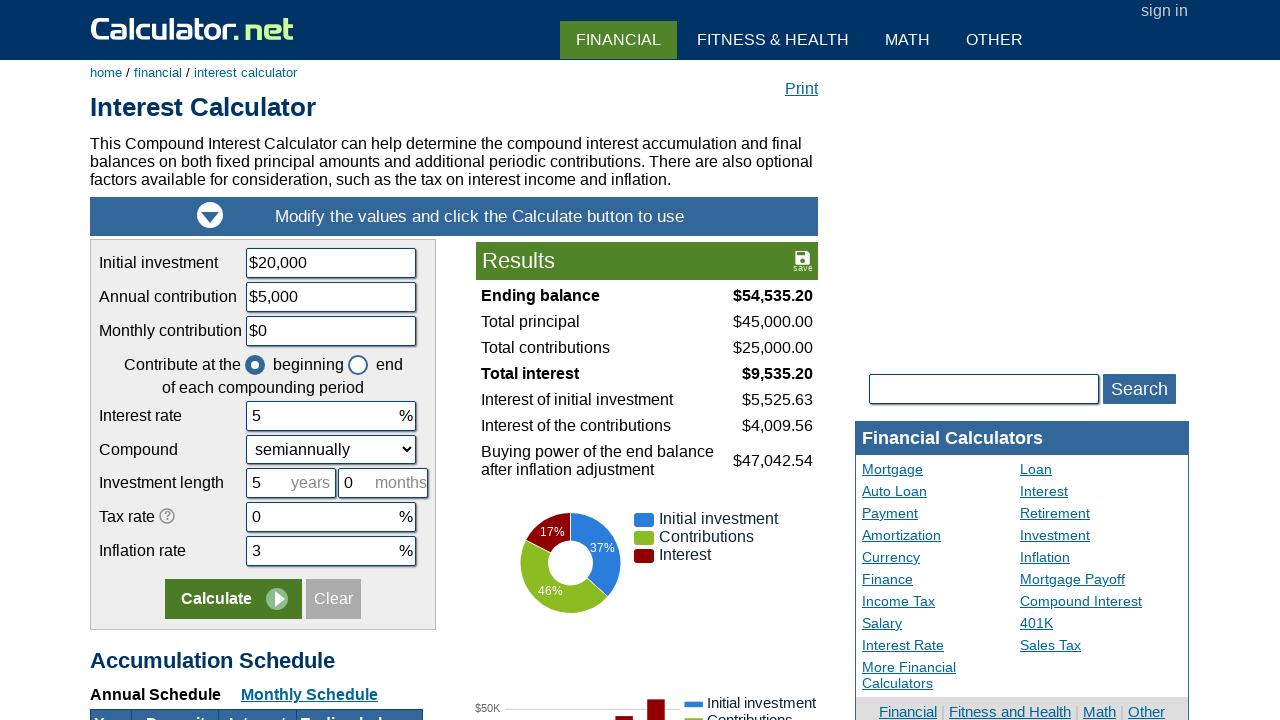